Tests dropdown menu navigation by clicking through nested menu items to reach a secondary action page

Starting URL: https://crossbrowsertesting.github.io/hover-menu.html

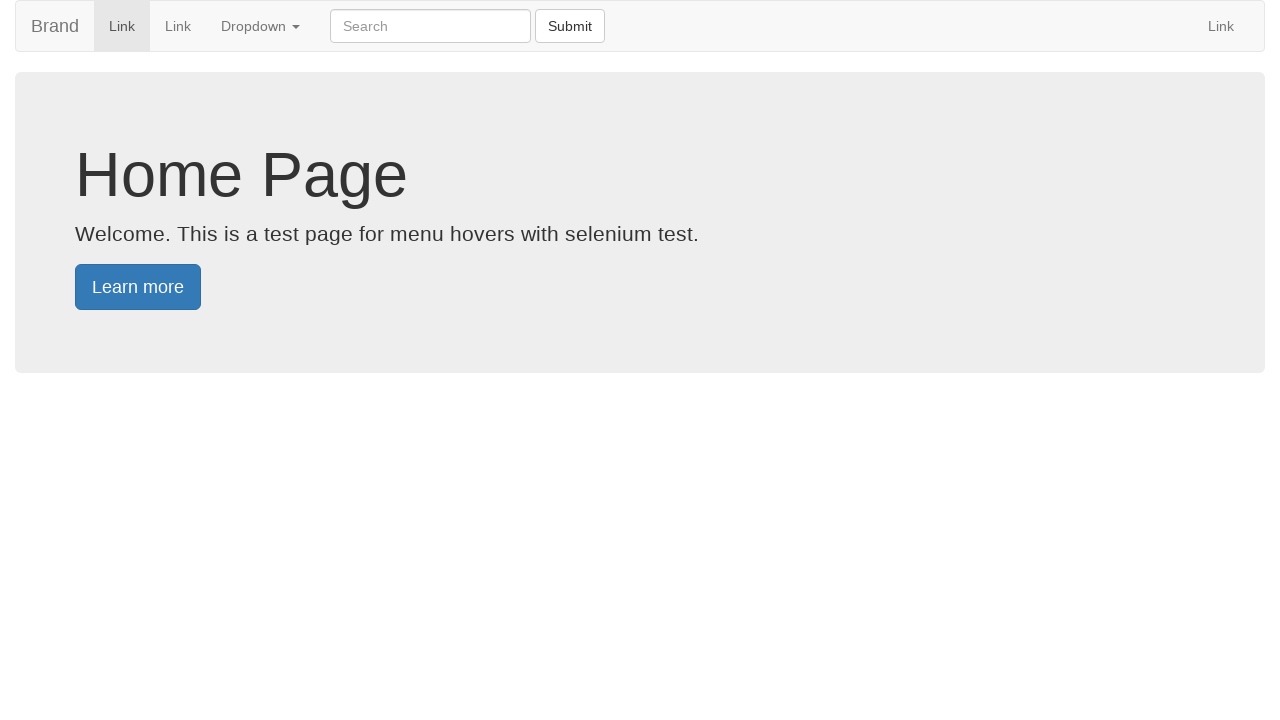

Clicked on Dropdown menu item at (260, 26) on xpath=//a[contains(text(),'Dropdown ')]
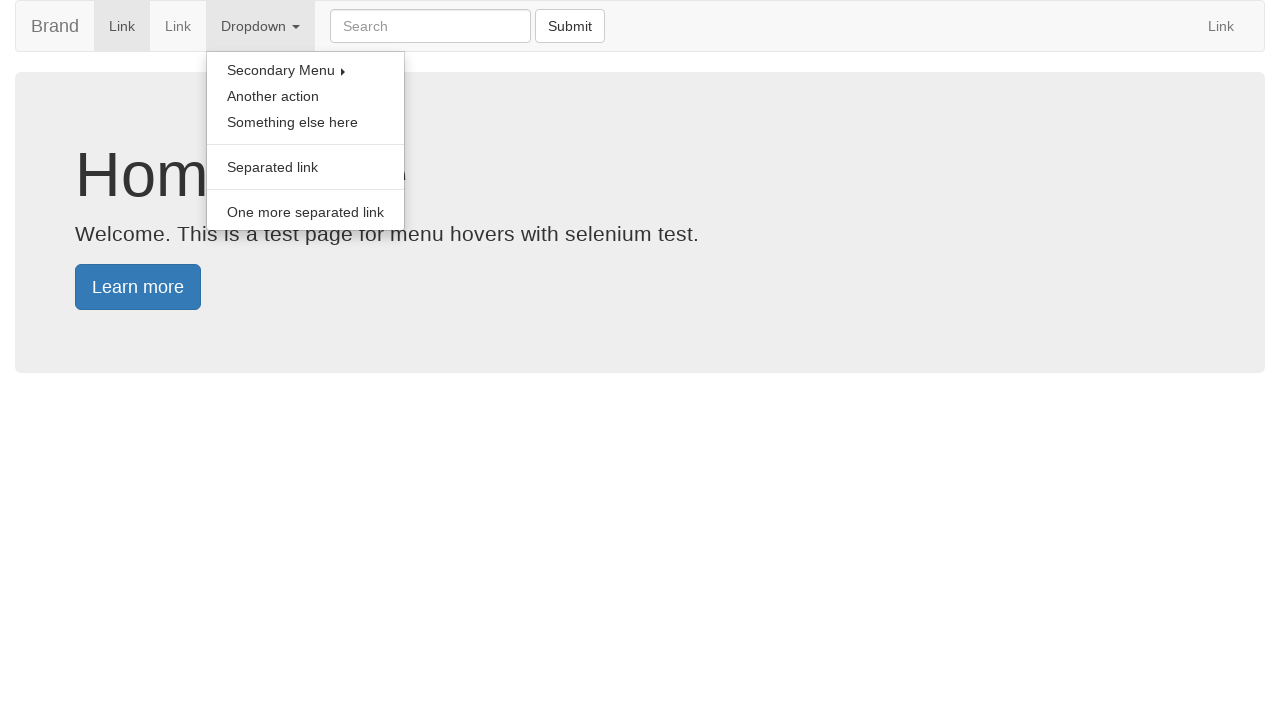

Clicked on Secondary Menu within the dropdown at (306, 70) on xpath=//a[contains(text(),'Secondary Menu ')]
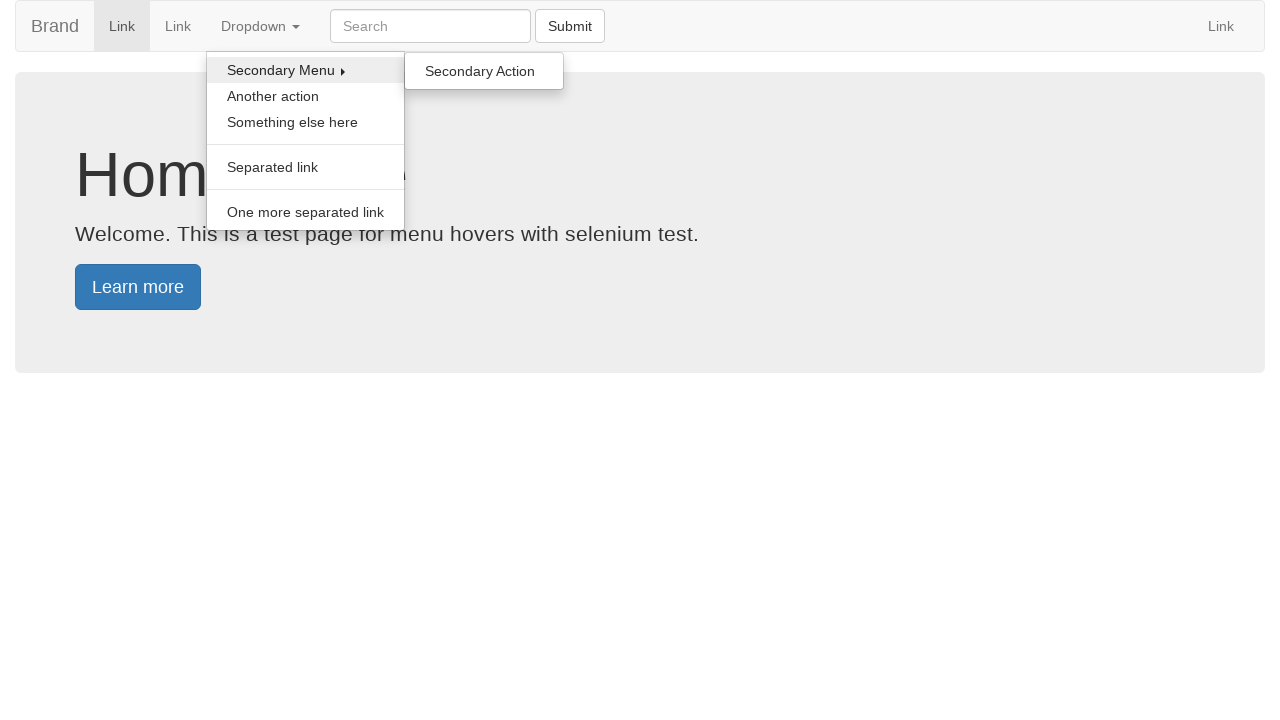

Clicked on Secondary Action within the secondary menu at (484, 71) on xpath=//a[contains(text(),'Secondary Action')]
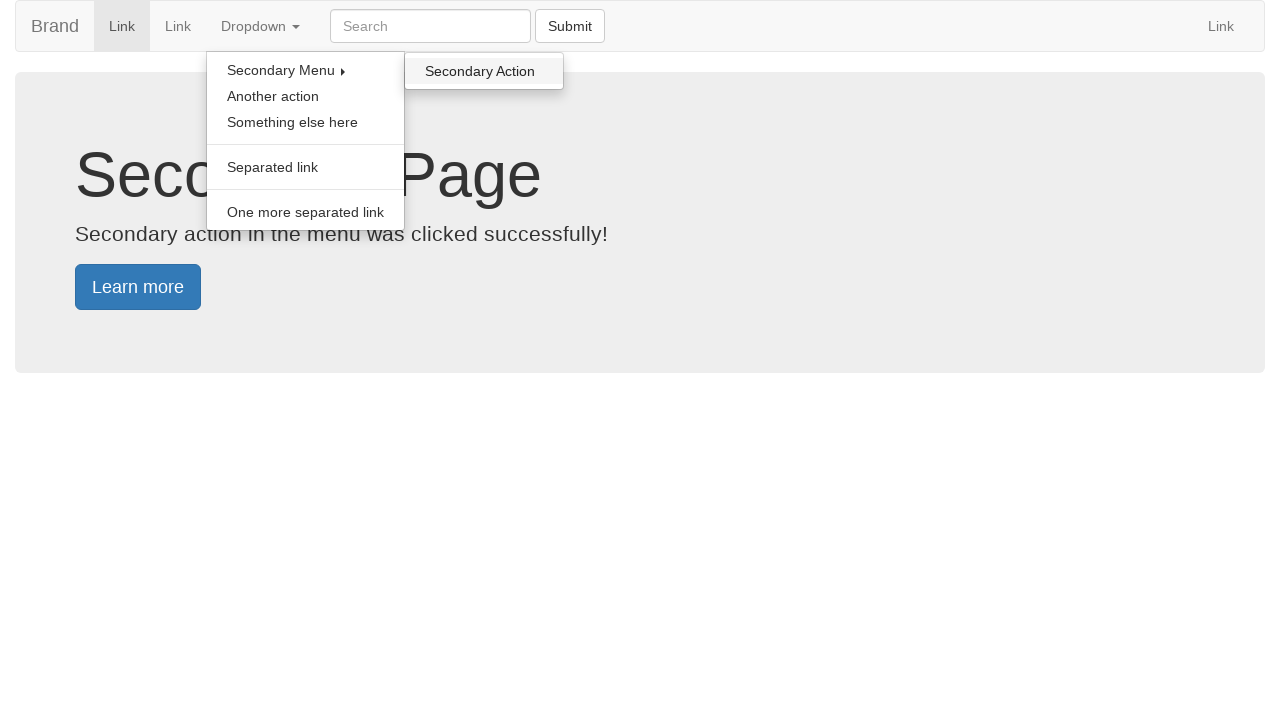

Secondary action result page loaded successfully
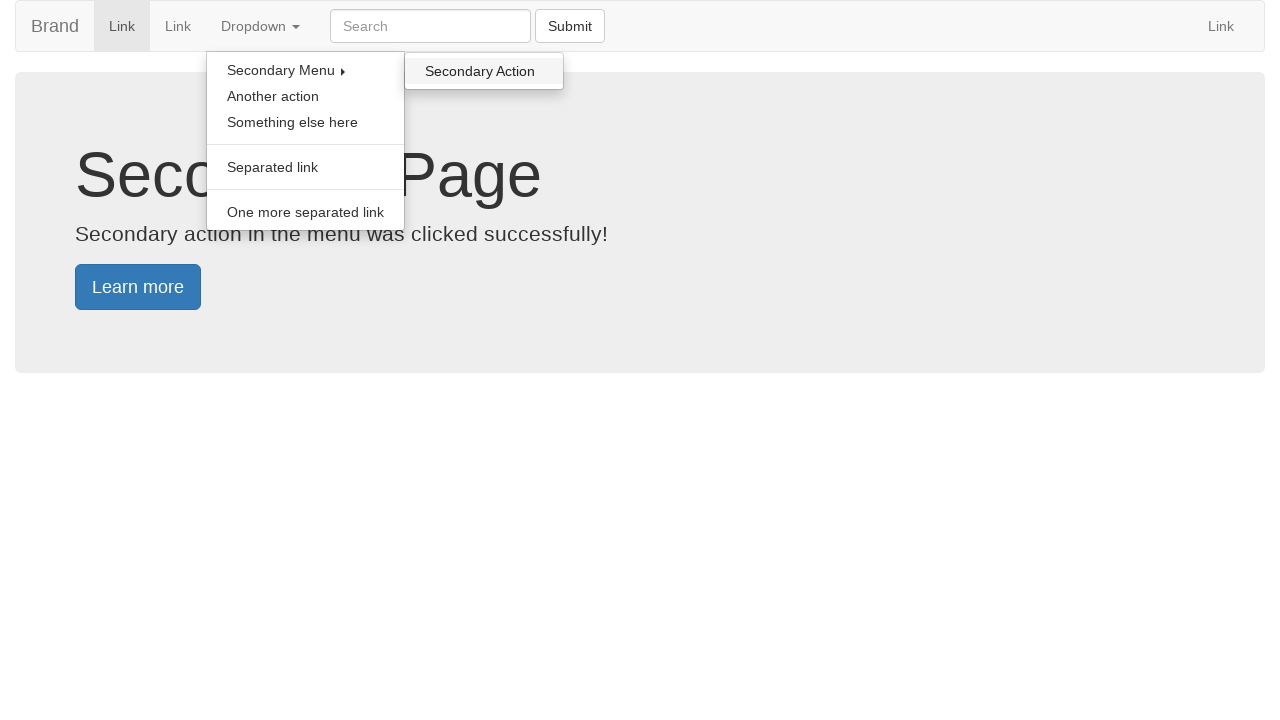

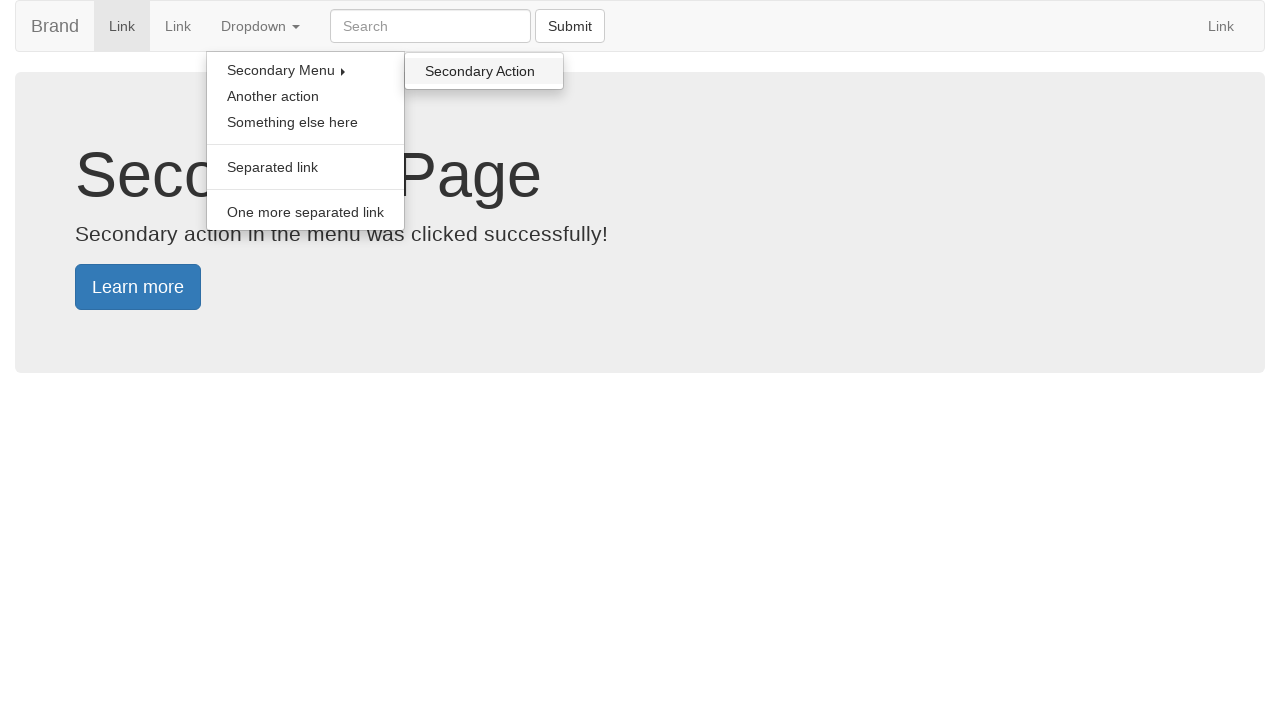